Tests iframe switching functionality by navigating into an iframe, clicking a link, switching back to default content, then opens a new browser window/tab, navigates to another page, closes that window, and switches back to the original window.

Starting URL: https://www.tutorialspoint.com/selenium/practice/frames.php

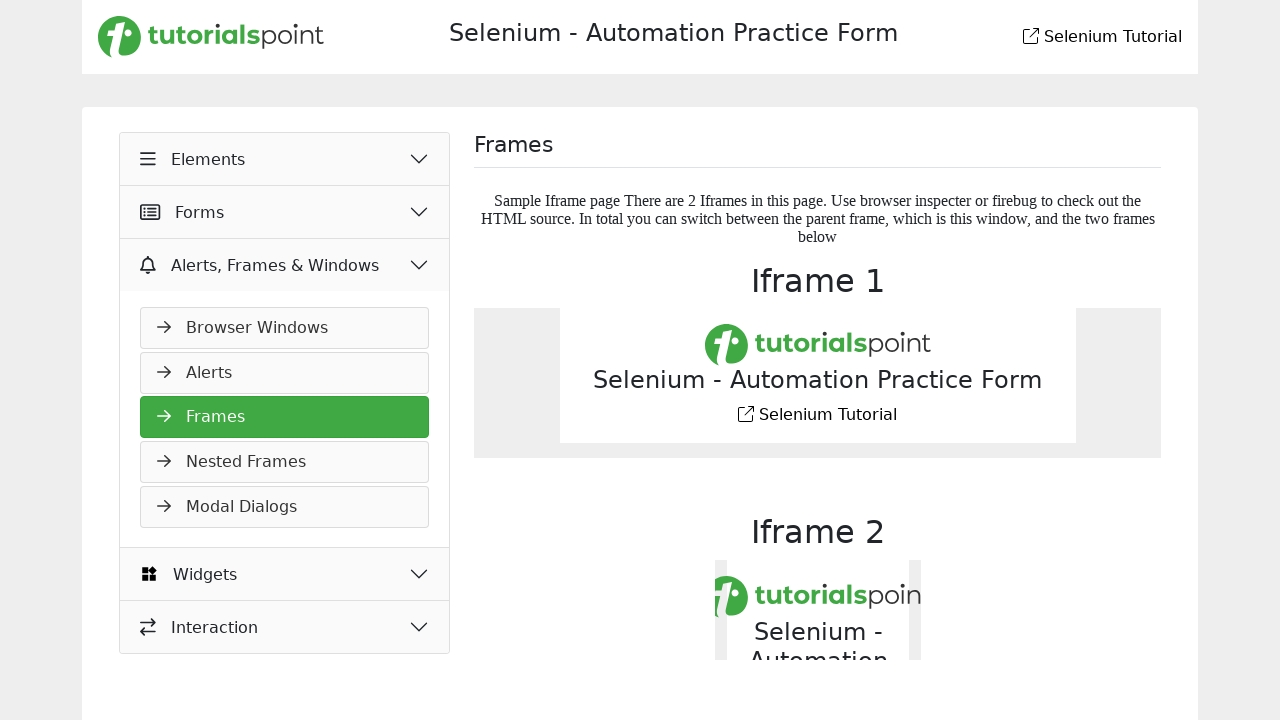

Located the first iframe on the page
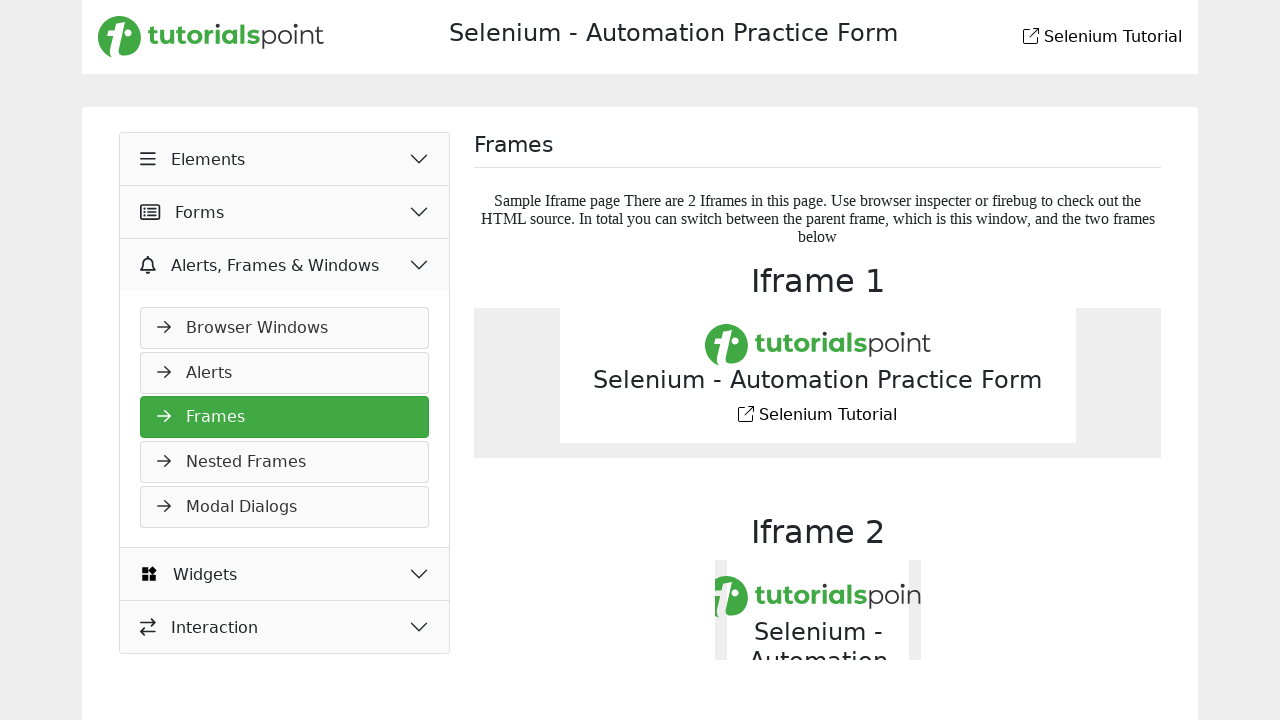

Clicked the 'back to Selenium Tutorial' link inside the iframe at (746, 414) on iframe >> nth=0 >> internal:control=enter-frame >> a[title='back to Selenium Tut
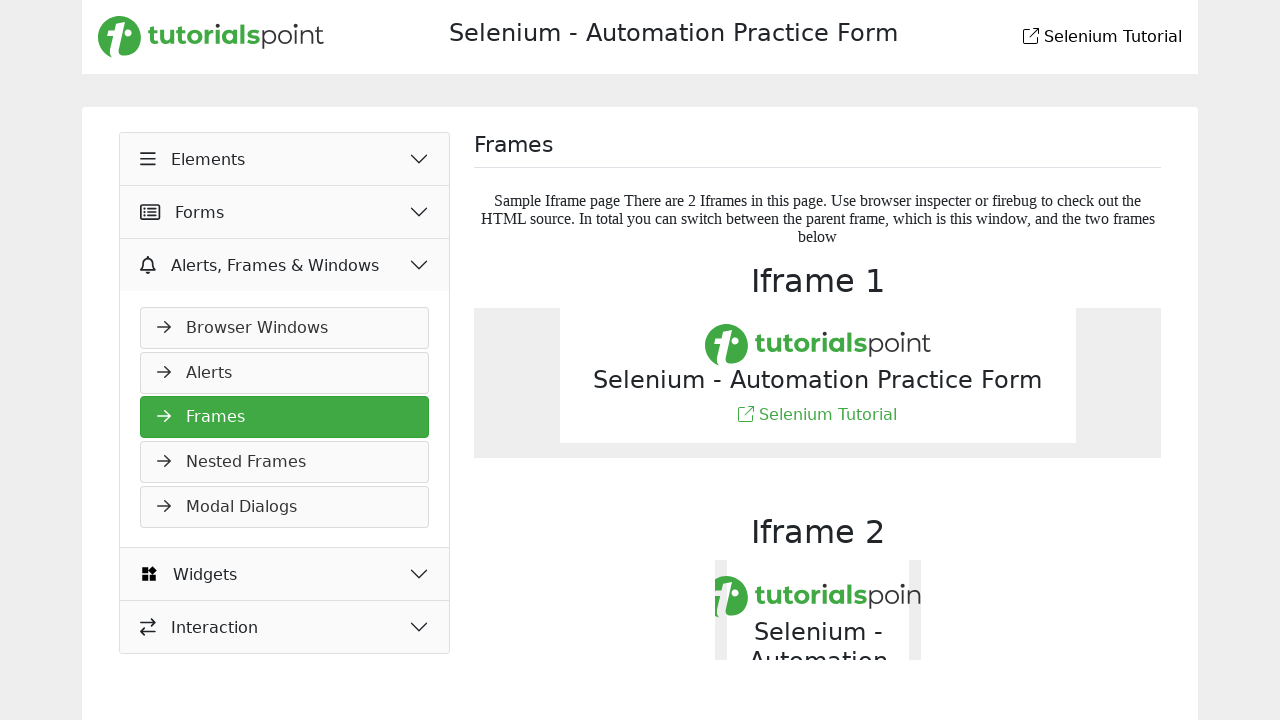

Opened a new browser tab
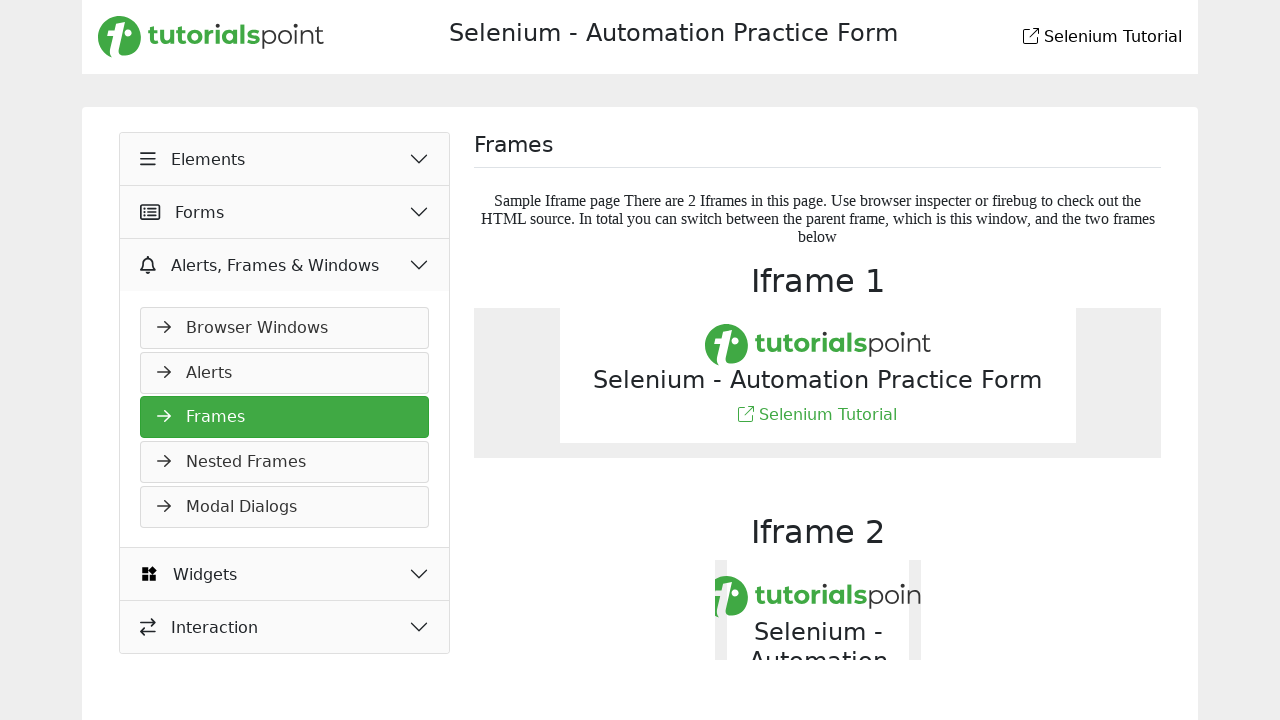

Navigated new tab to new-tab-sample.php page
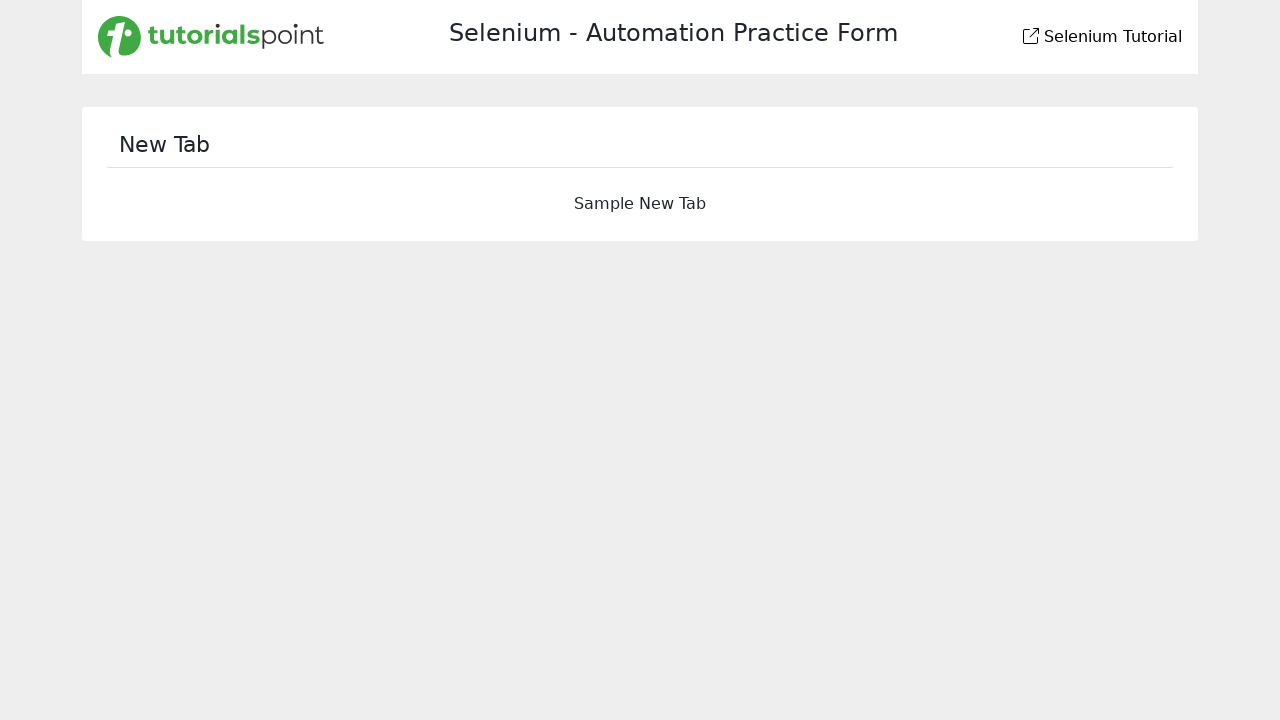

New tab page loaded successfully
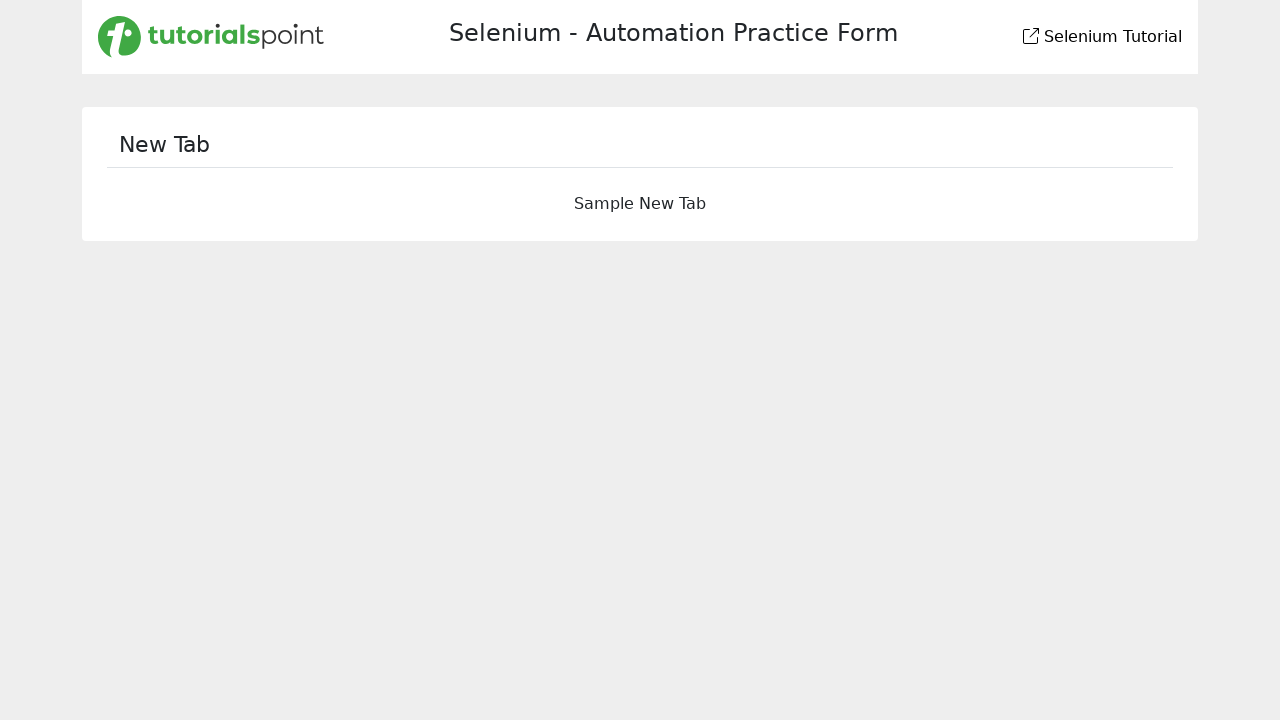

Closed the new browser tab
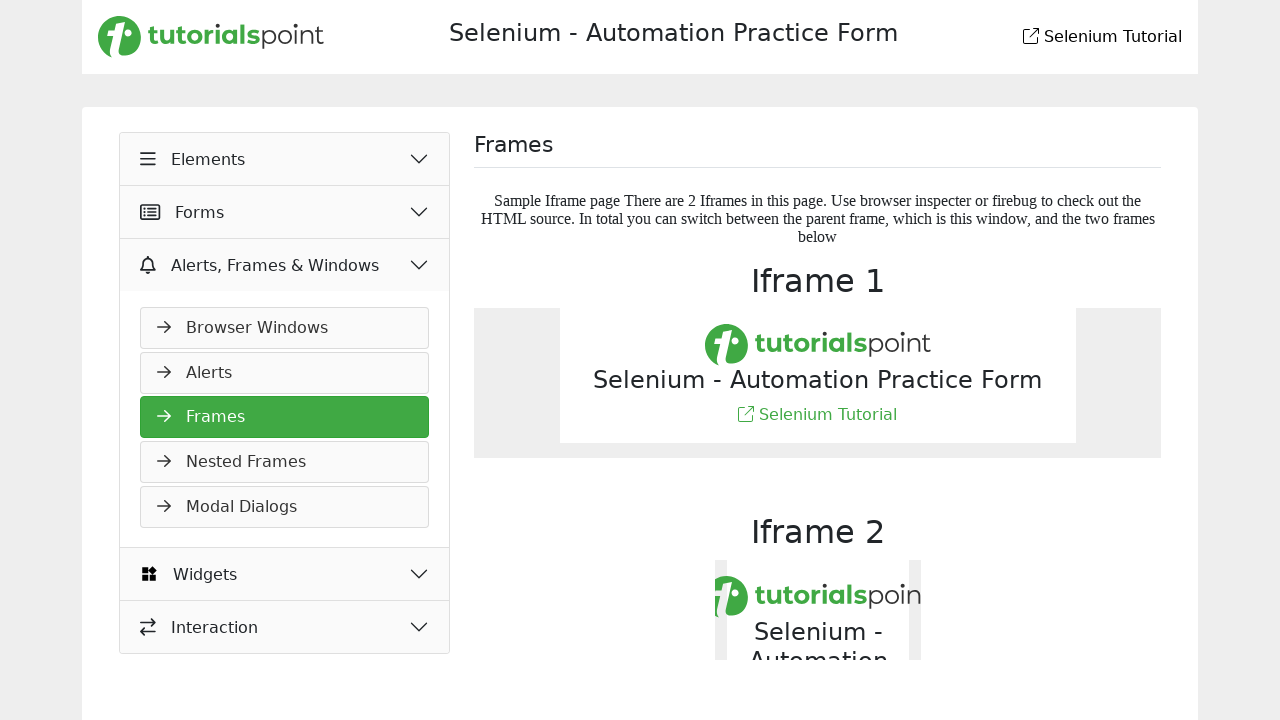

Verified original page is still loaded and accessible
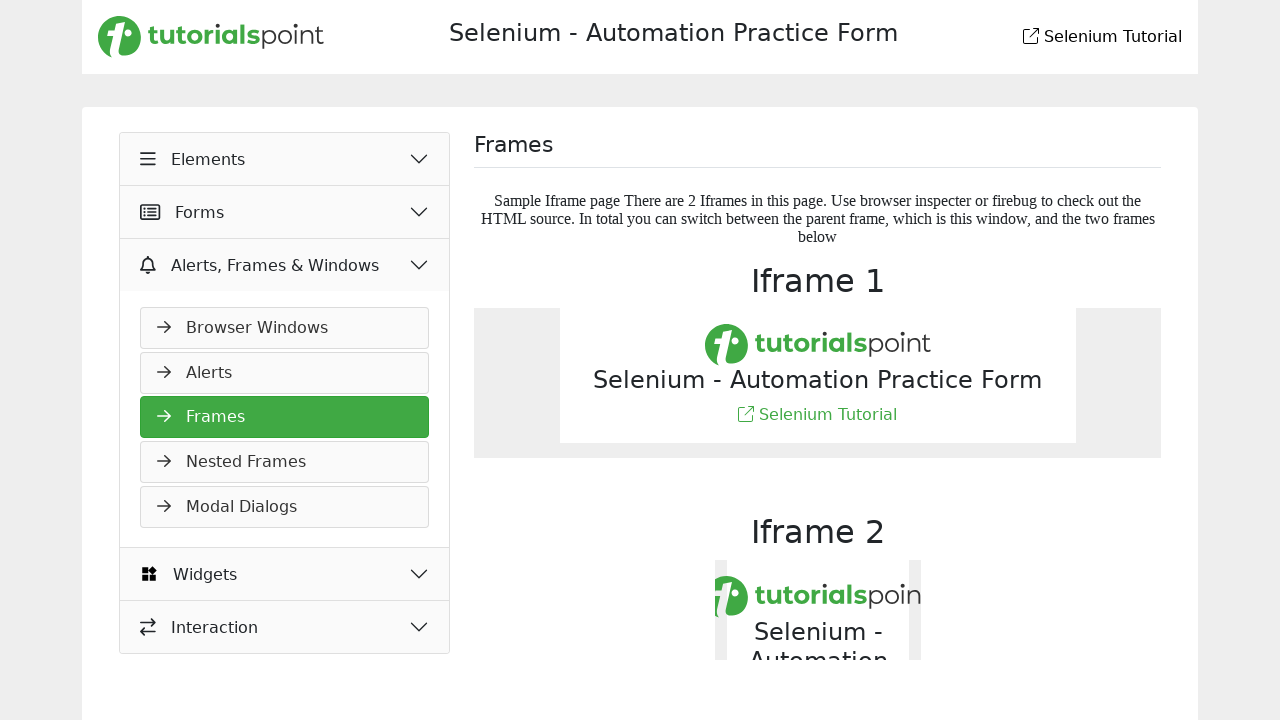

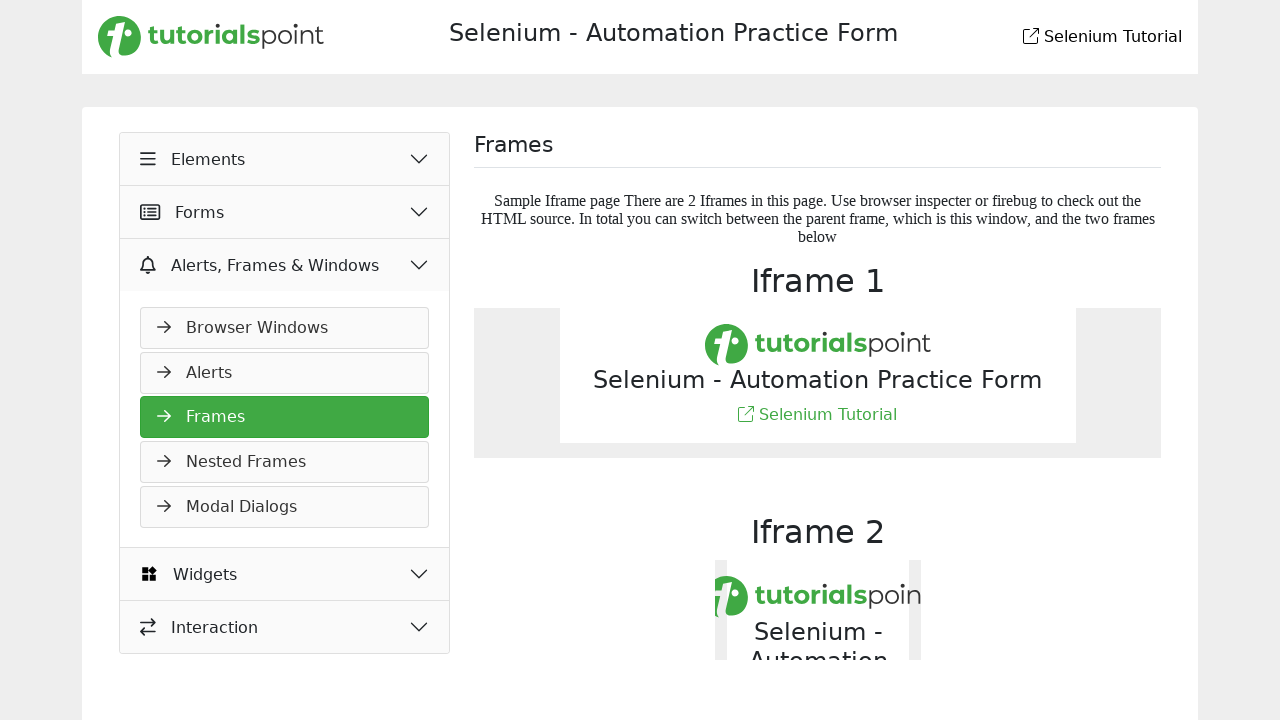